Tests dynamic properties page by waiting for a button that becomes visible after 5 seconds

Starting URL: https://demoqa.com/dynamic-properties

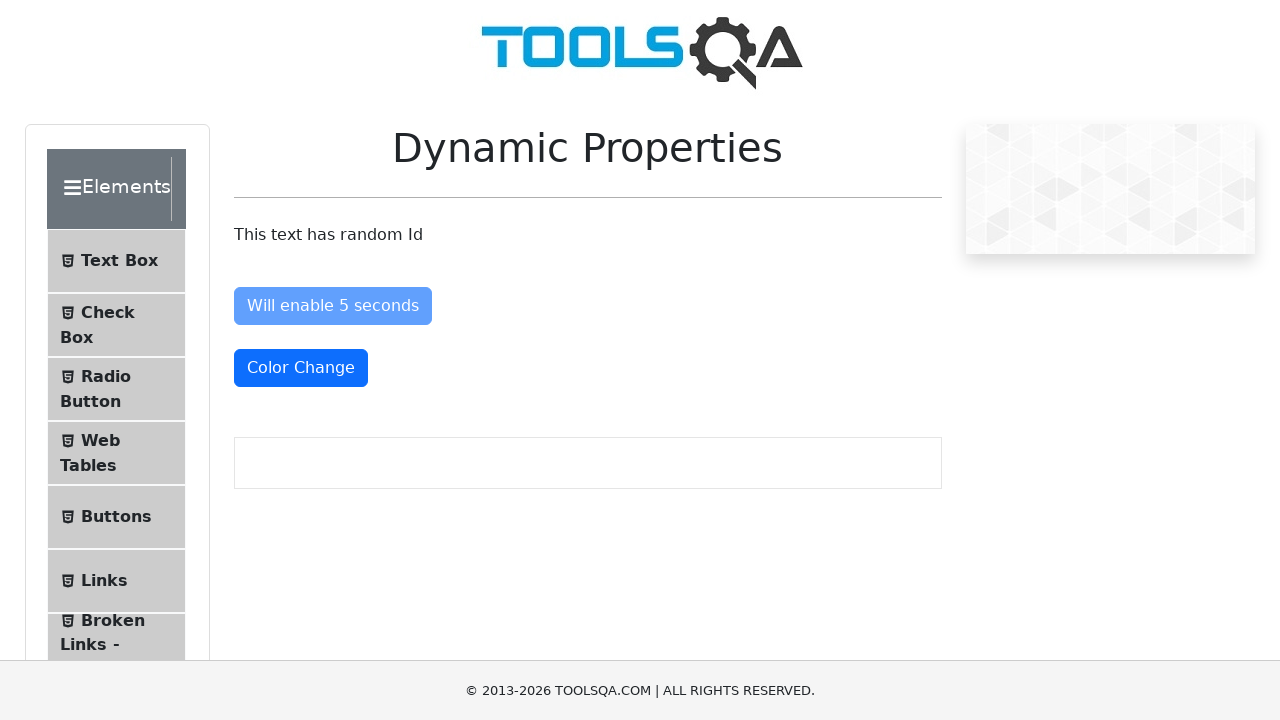

Waited for 'Visible After 5 Seconds' button to appear on dynamic properties page
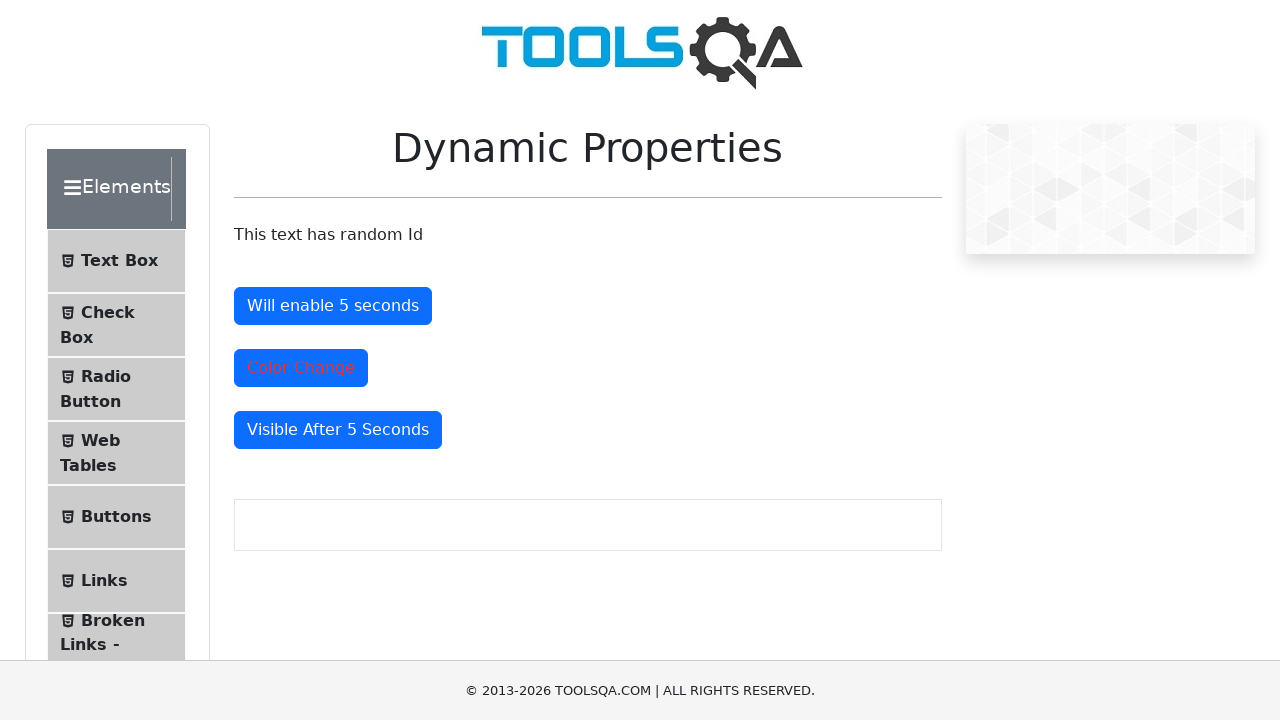

Verified that the button is visible after 5 seconds
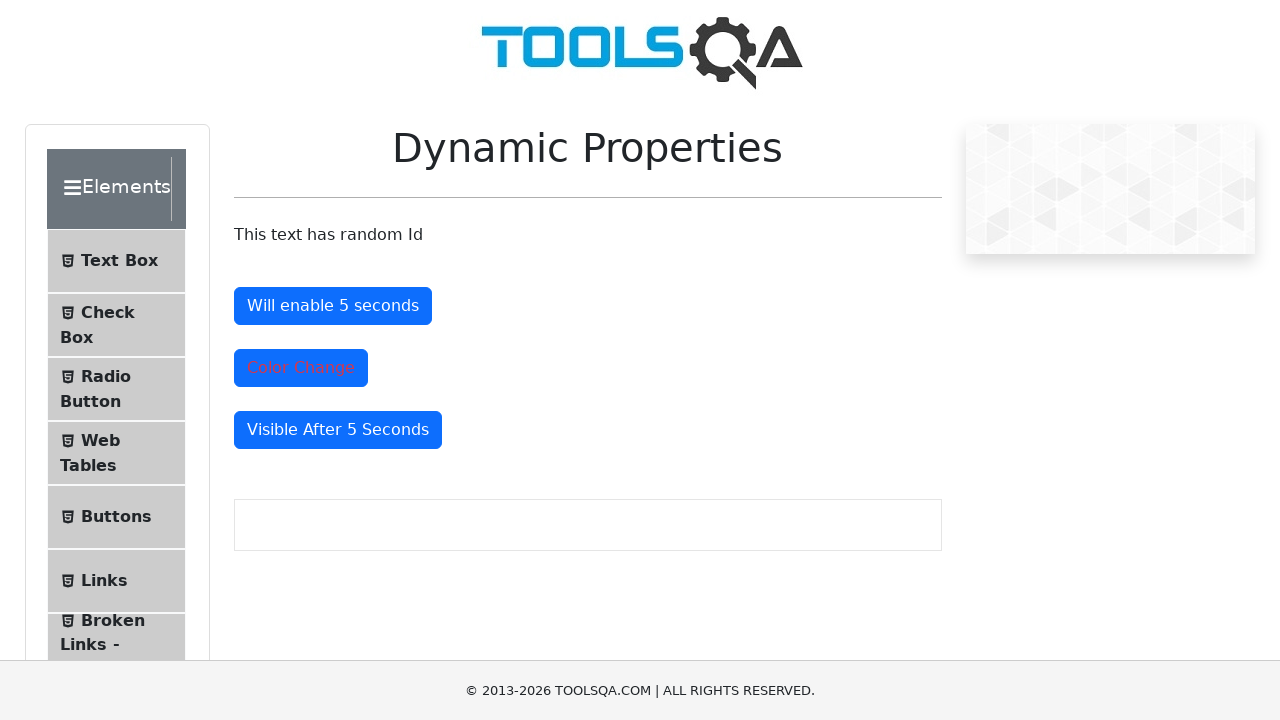

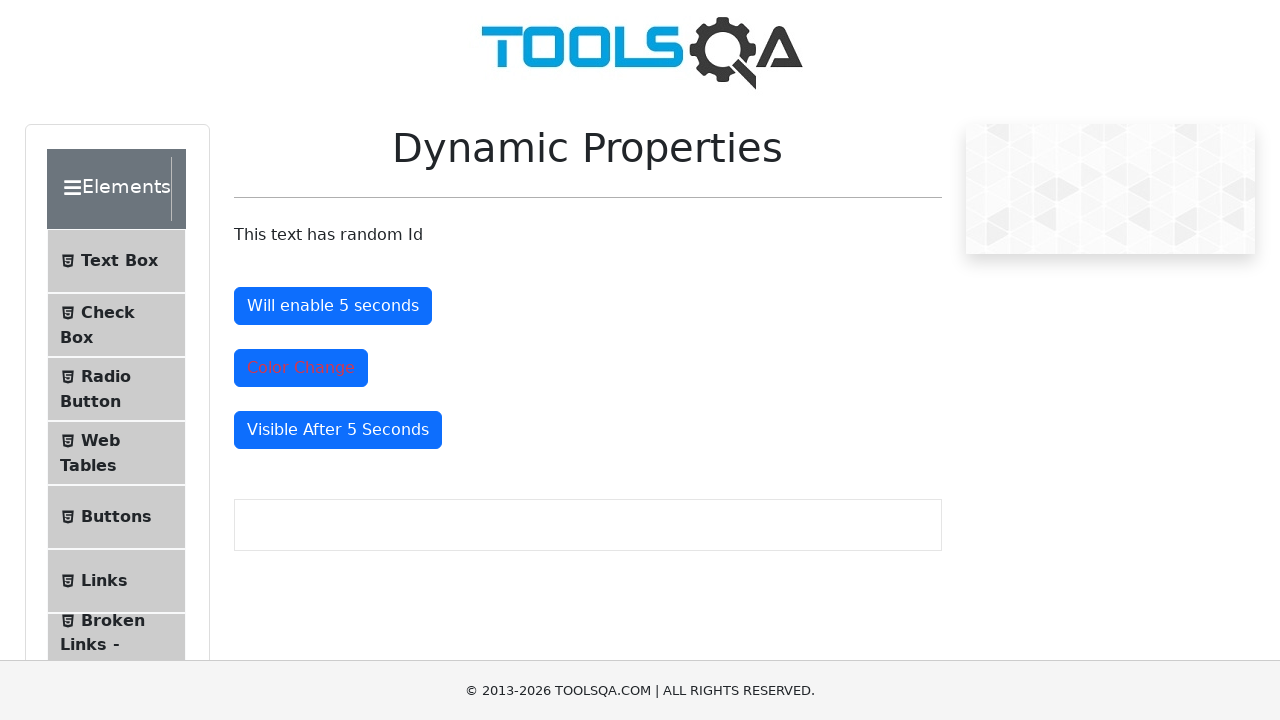